Navigates to an automation practice page and verifies XPath traversal by locating sibling and parent elements in the header

Starting URL: https://rahulshettyacademy.com/AutomationPractice/

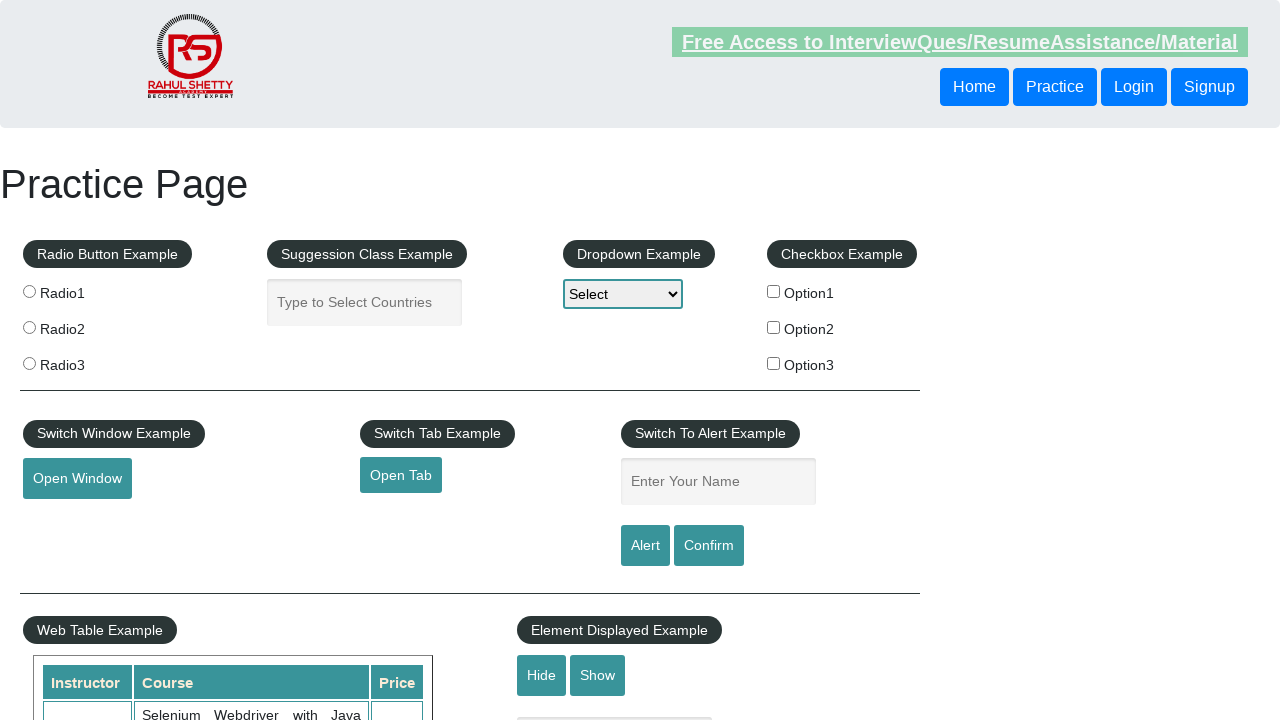

Located second button using XPath following-sibling axis and retrieved text content
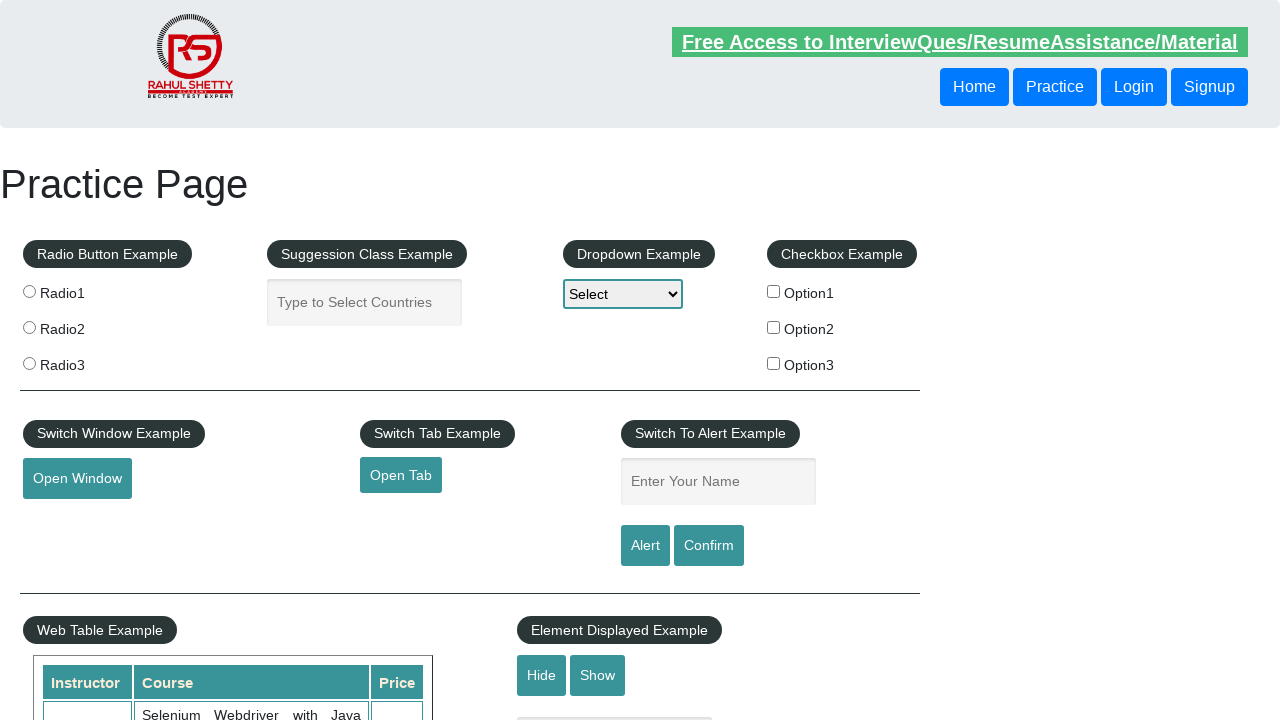

Located second button using XPath parent axis traversal and retrieved text content
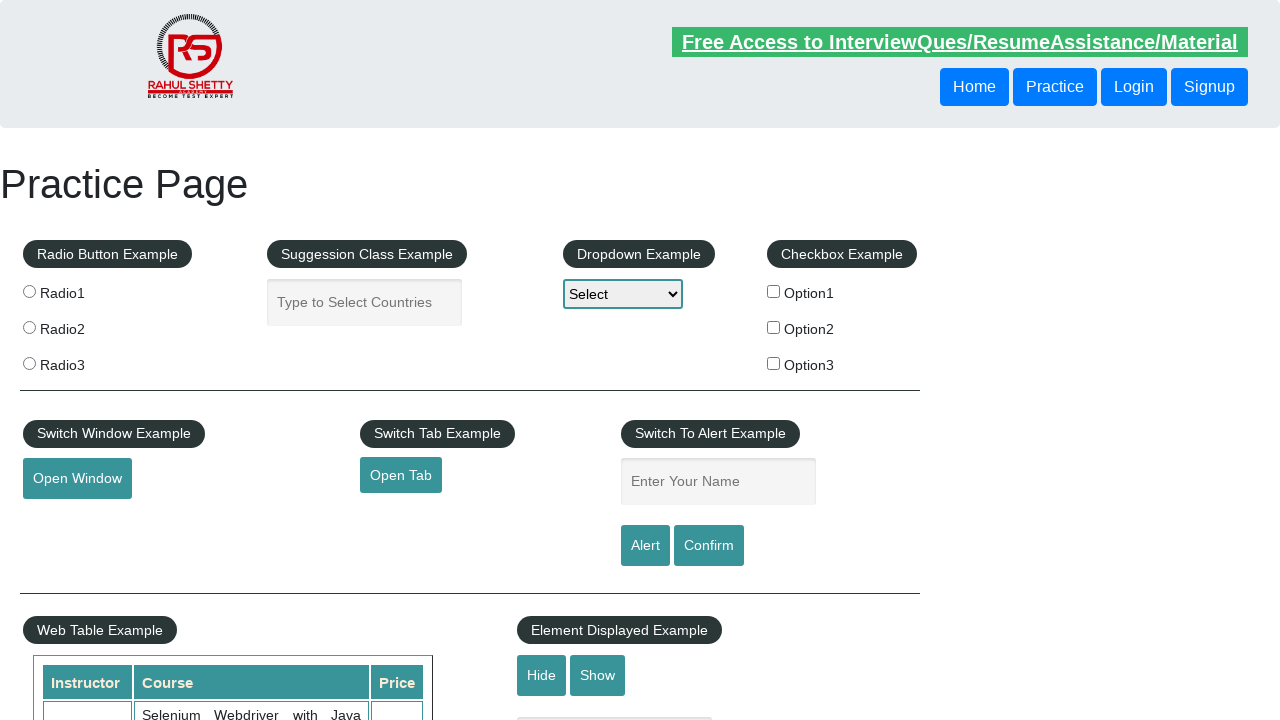

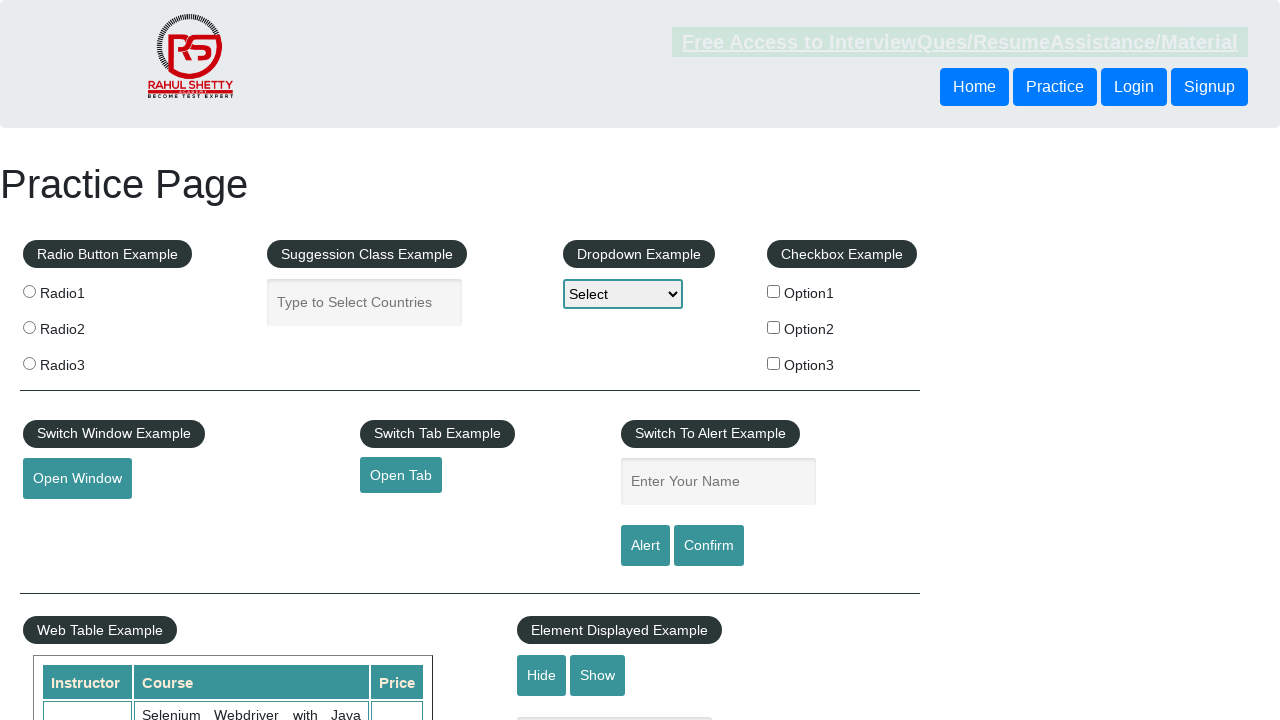